Tests that clicking cancel reverts changes made to an employee's name field

Starting URL: https://devmountain-qa.github.io/employee-manager/1.2_Version/index.html

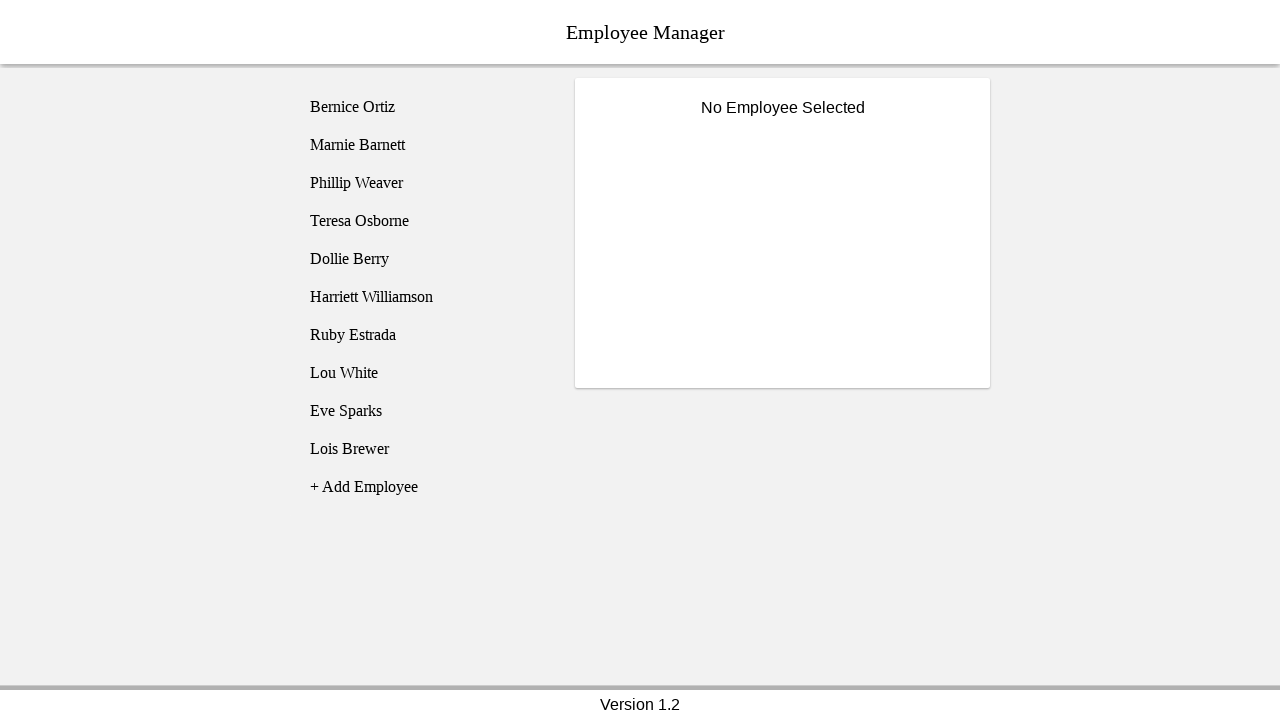

Clicked on Phillip Weaver employee at (425, 183) on [name='employee3']
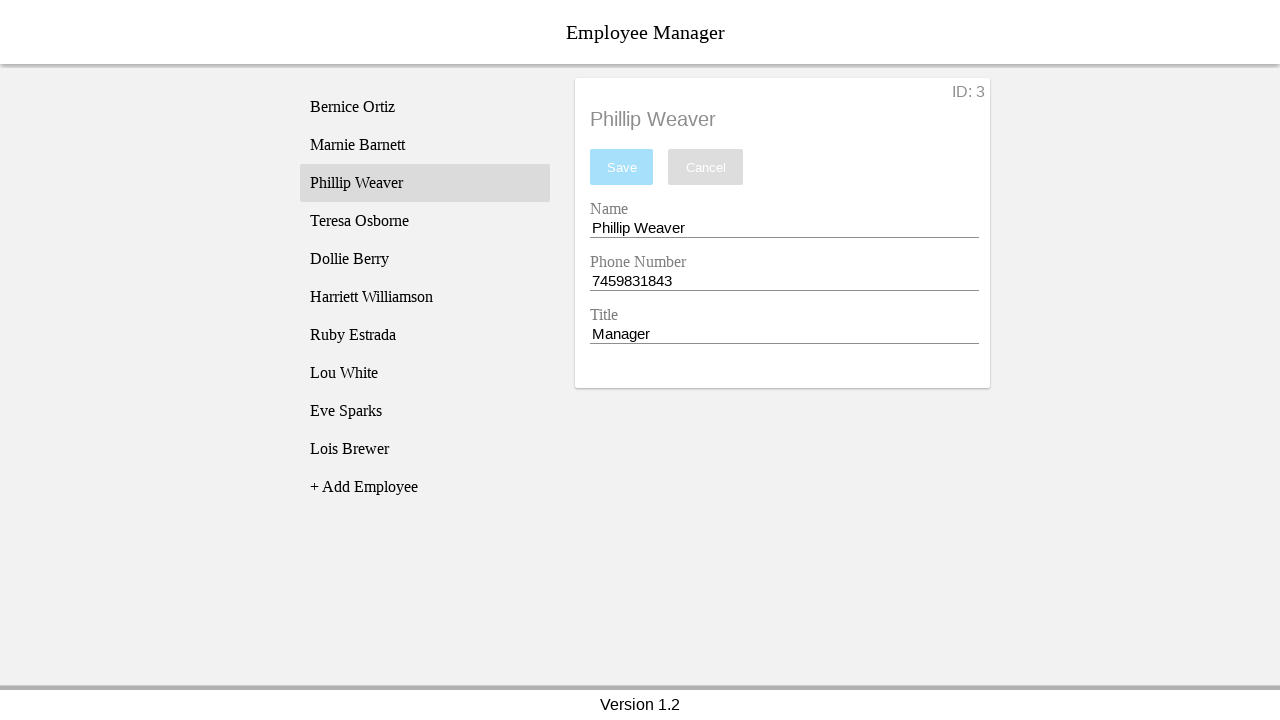

Employee details loaded and became visible
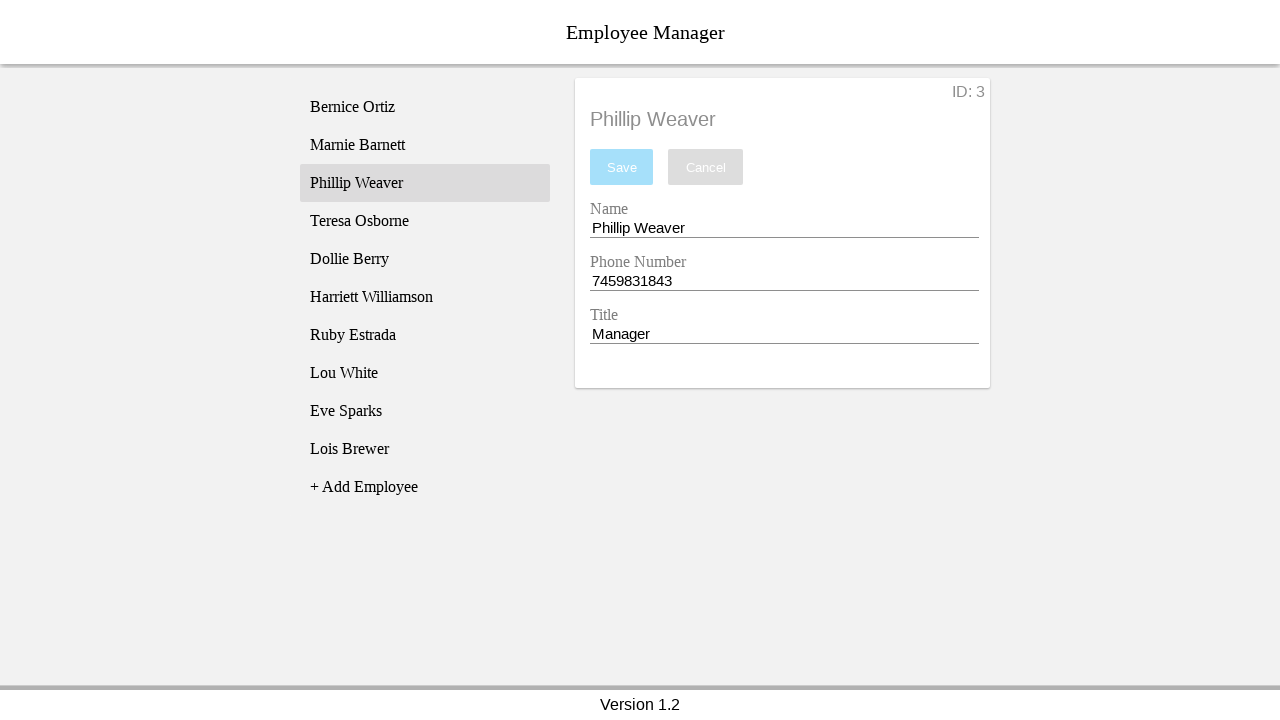

Changed employee name to 'Test Name' on [name='nameEntry']
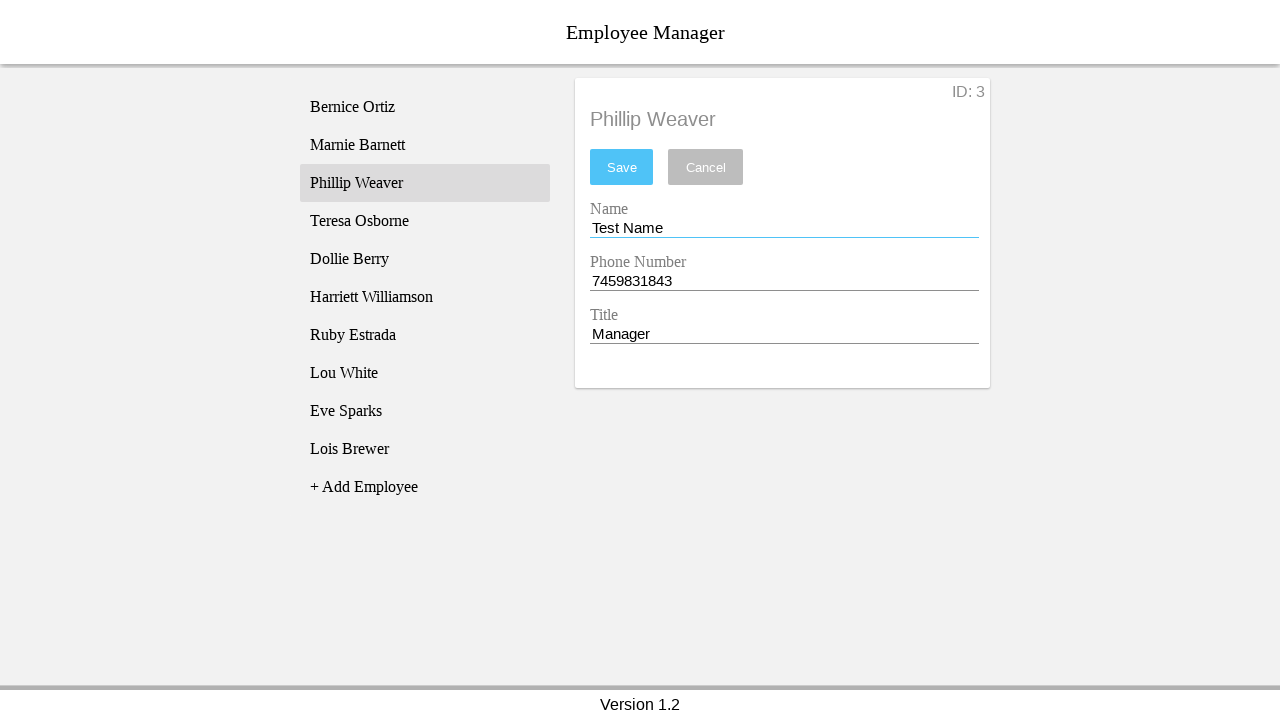

Clicked cancel button to discard changes at (706, 167) on [name='cancel']
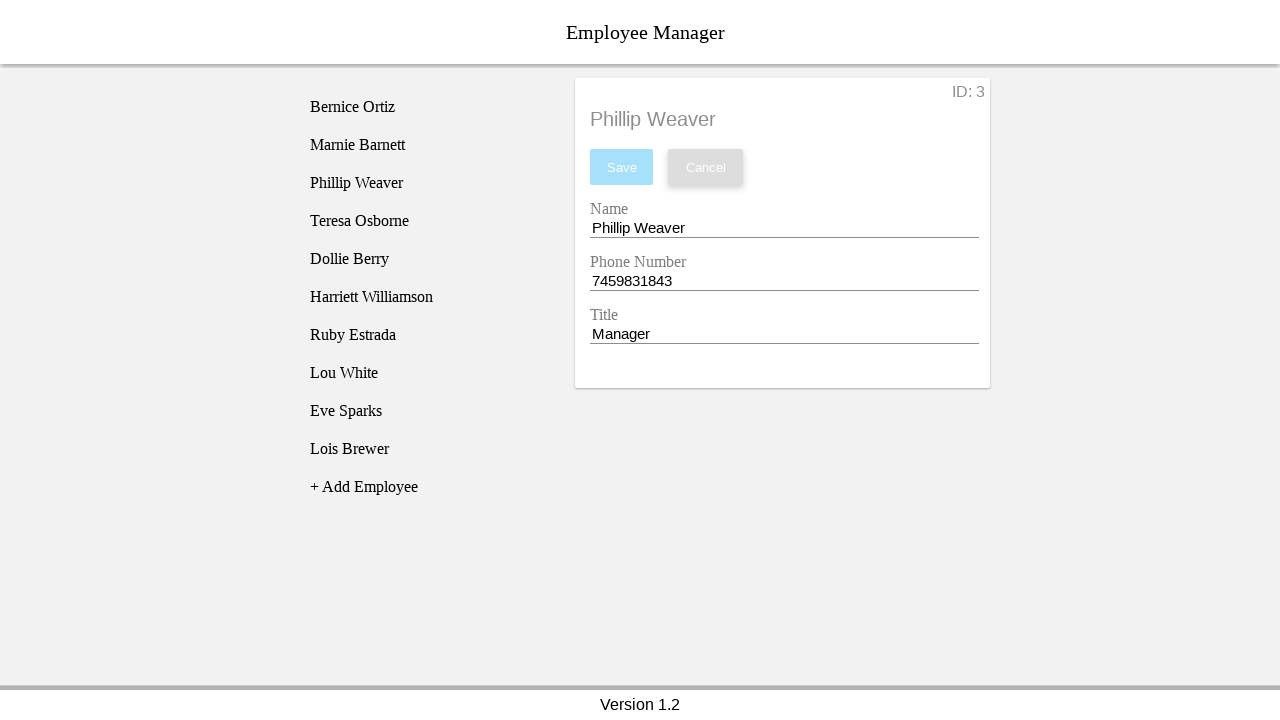

Verified name reverted to 'Phillip Weaver' after cancel
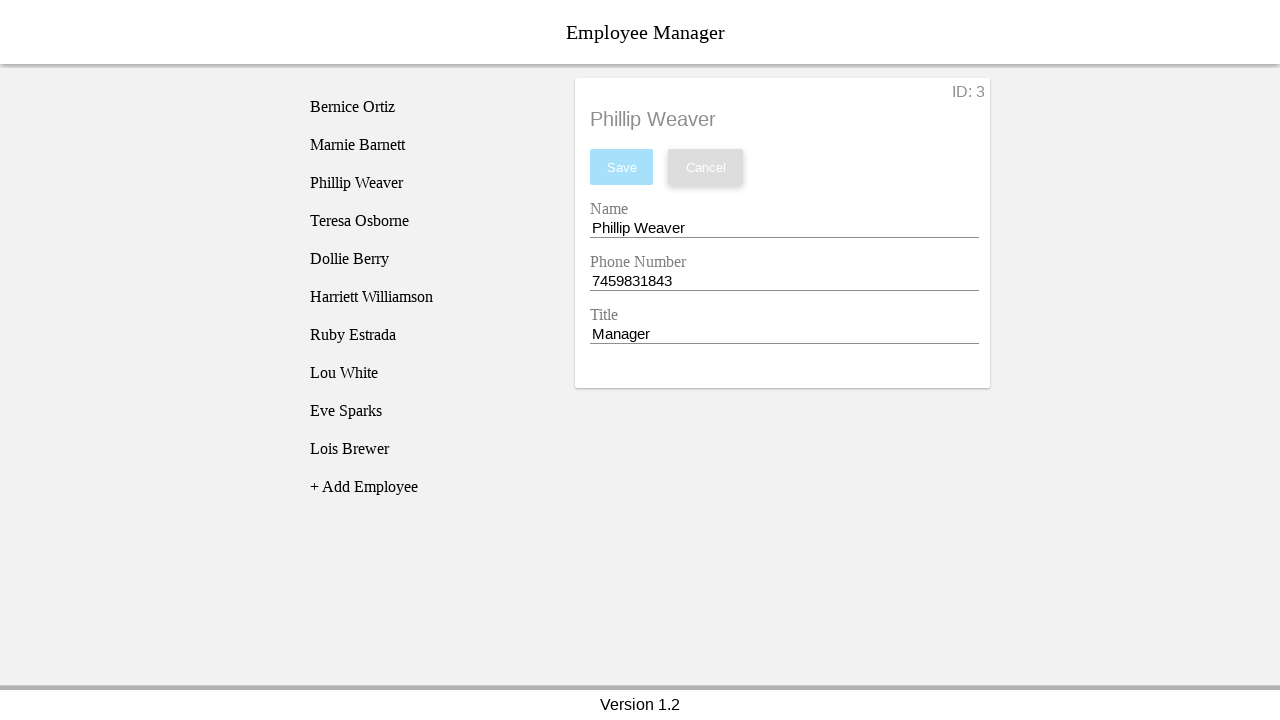

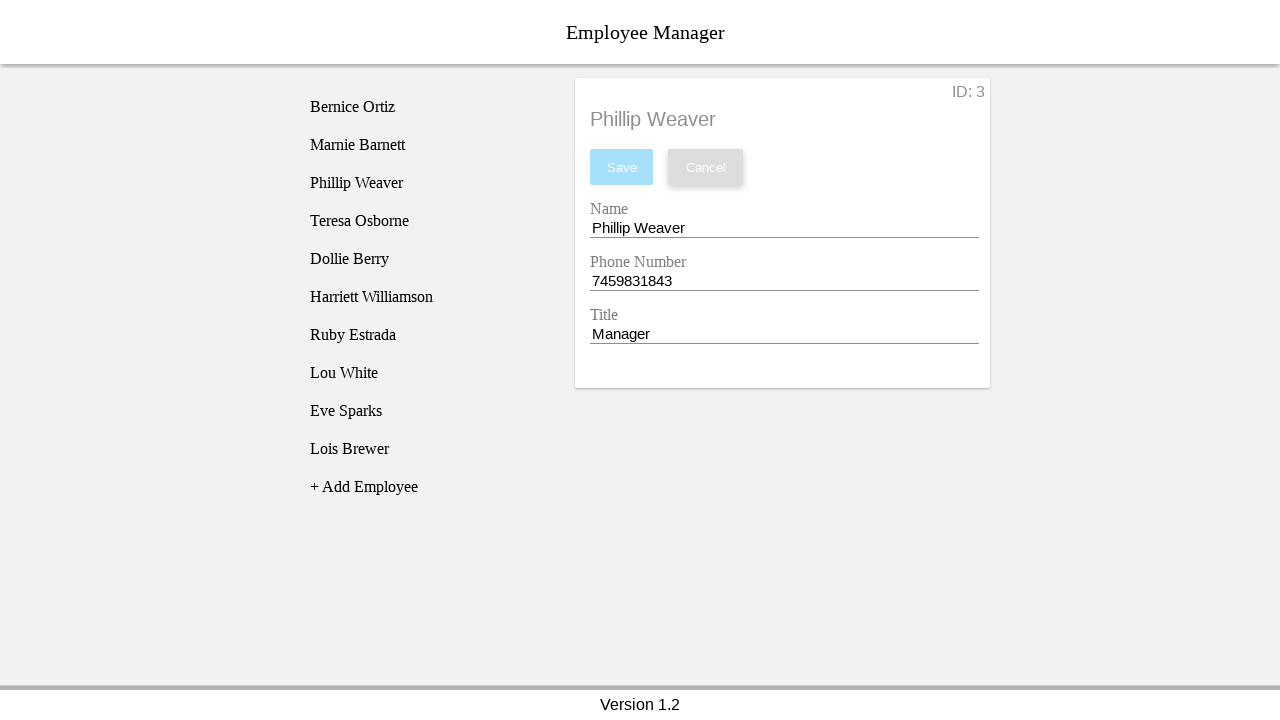